Tests alert handling functionality by clicking buttons to trigger alerts with OK/Cancel options and verifying the result text after accepting or dismissing the alerts

Starting URL: https://demo.automationtesting.in/Alerts.html

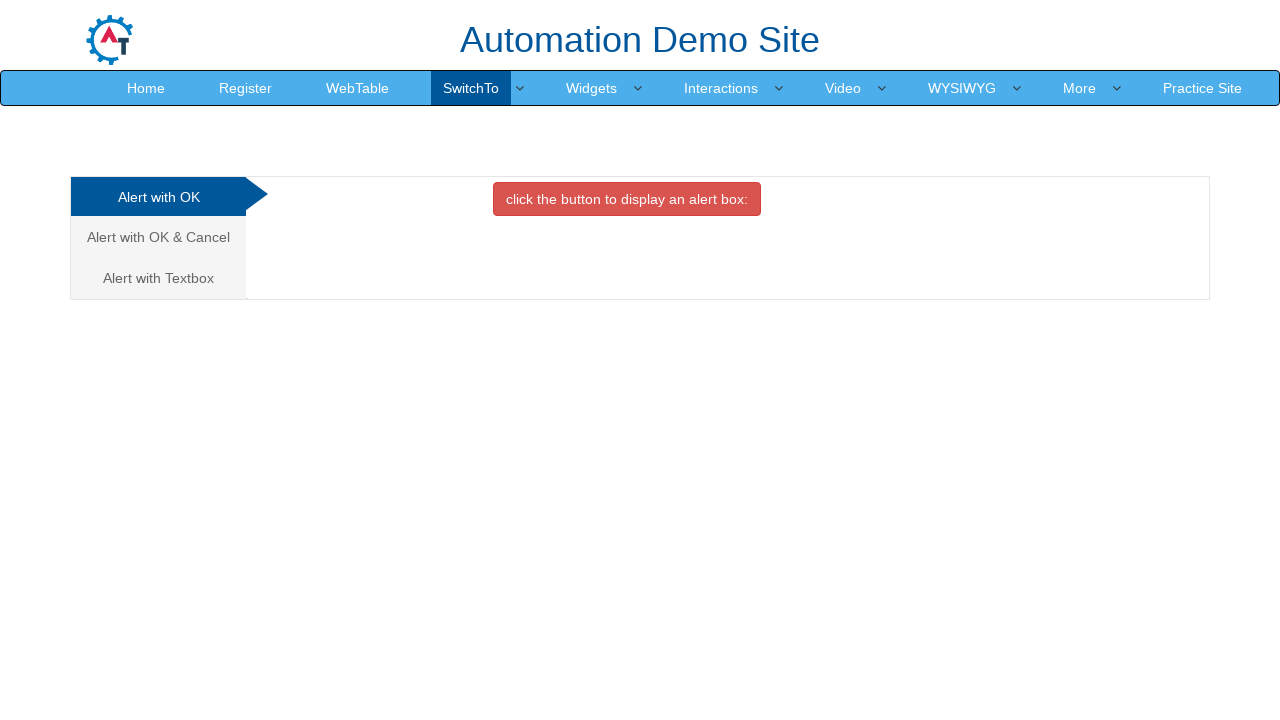

Clicked on Cancel tab to navigate to alert with OK/Cancel section at (158, 237) on xpath=//a[@href='#CancelTab']
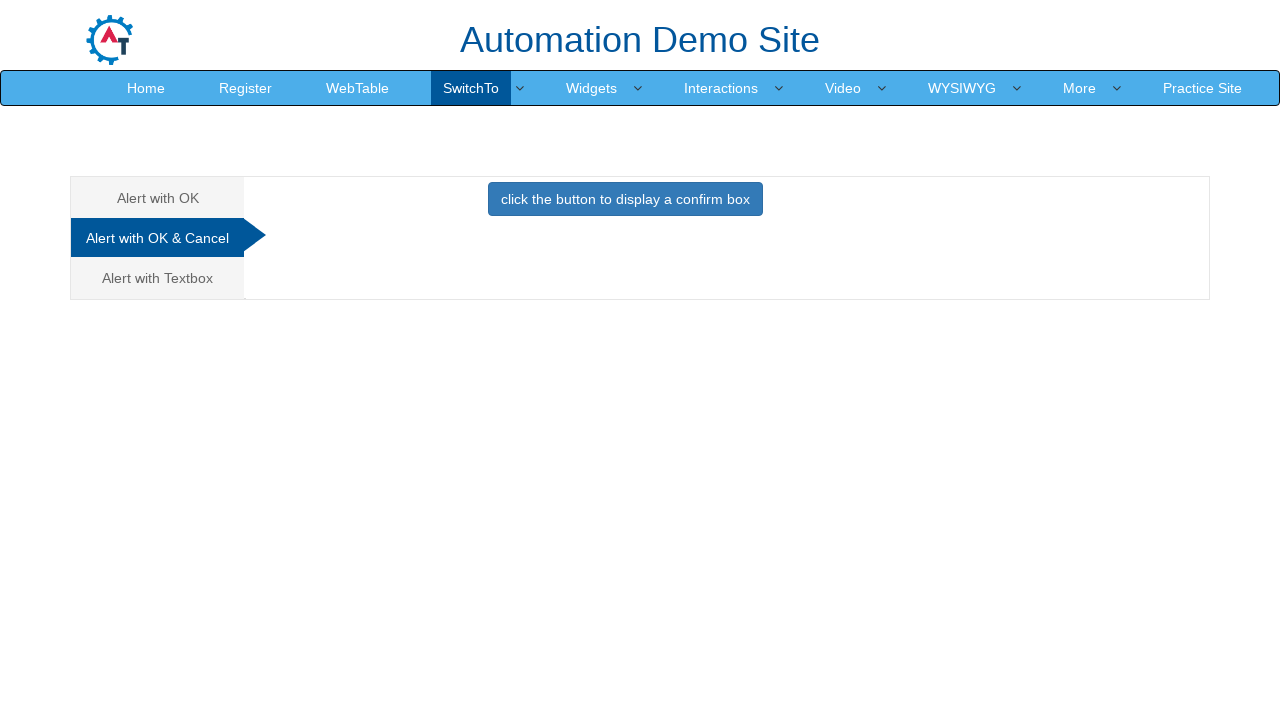

Clicked button to trigger first alert at (625, 204) on xpath=//div[@id='CancelTab']
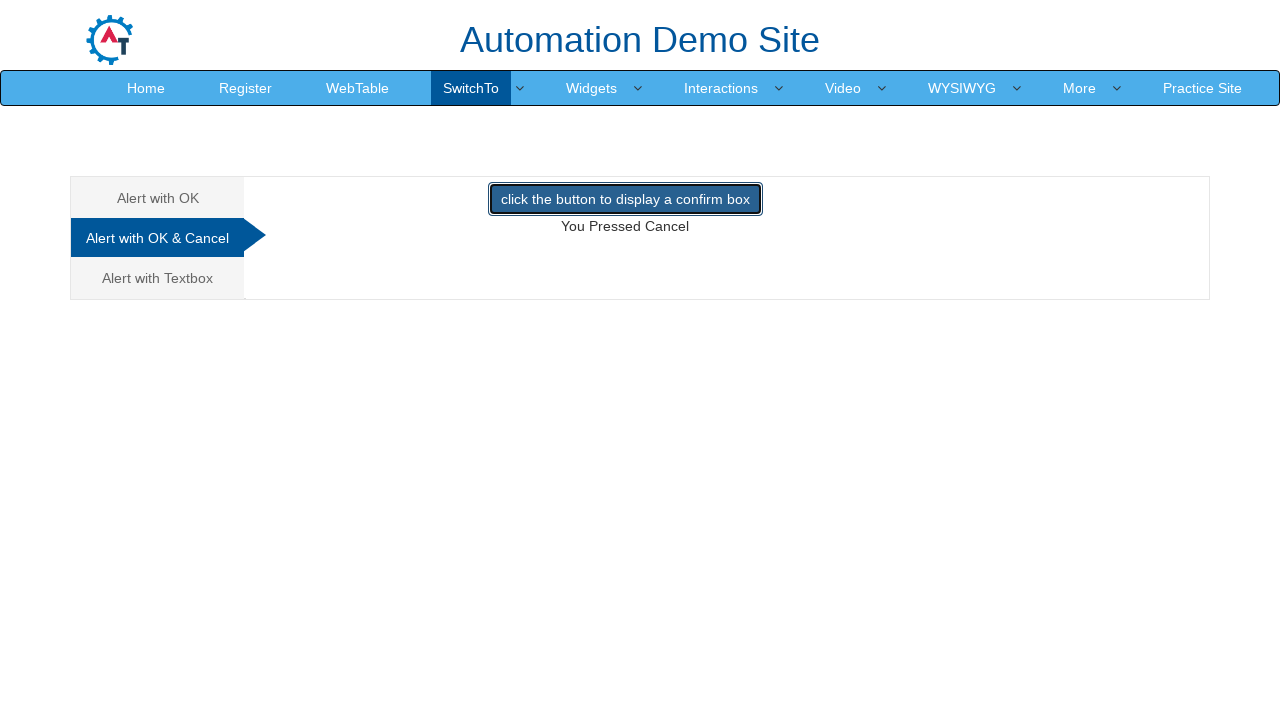

Set up dialog handler to accept alerts
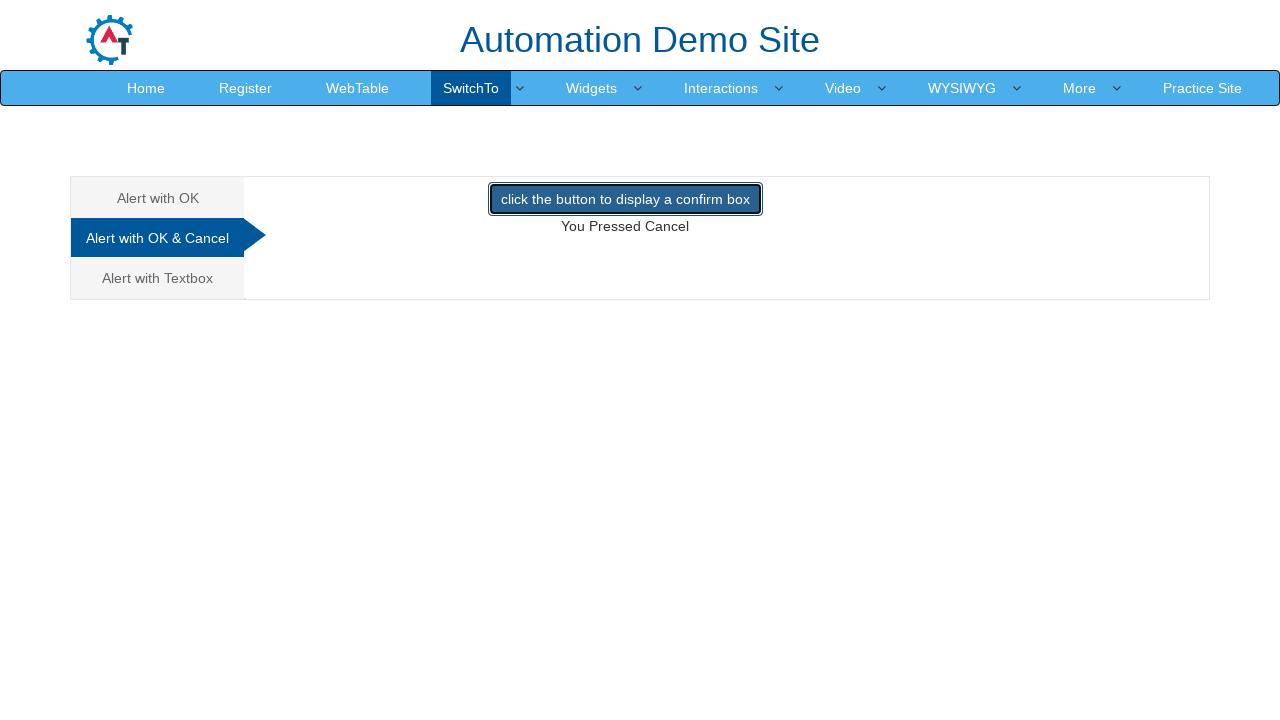

Triggered alert and accepted it by clicking OK at (625, 214) on xpath=//div[@id='CancelTab']
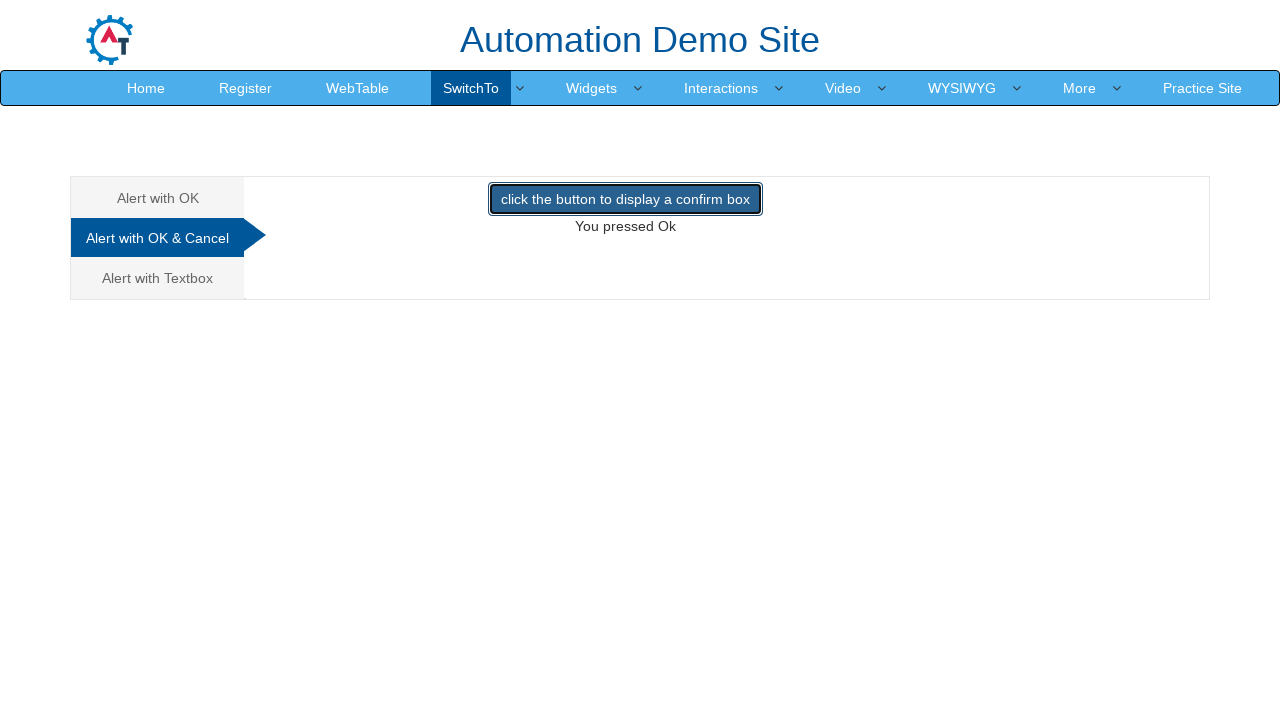

Waited for result text after accepting alert
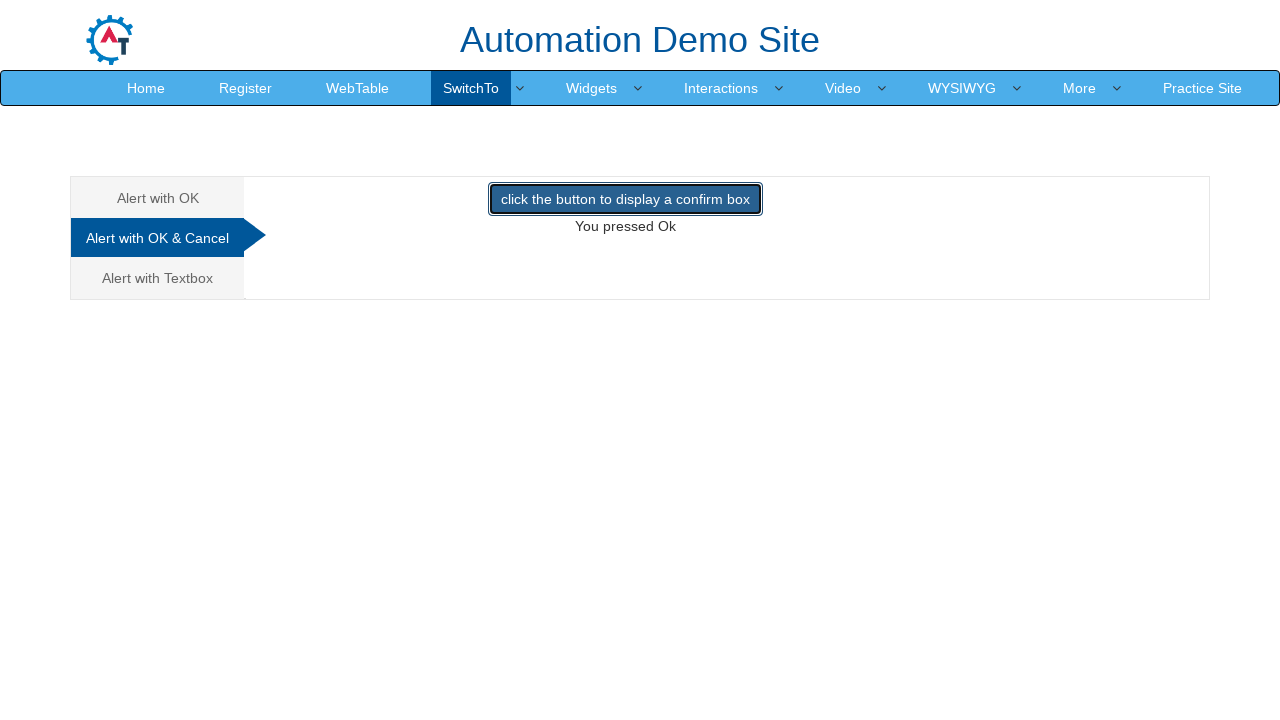

Clicked button to trigger second alert at (625, 214) on xpath=//div[@id='CancelTab']
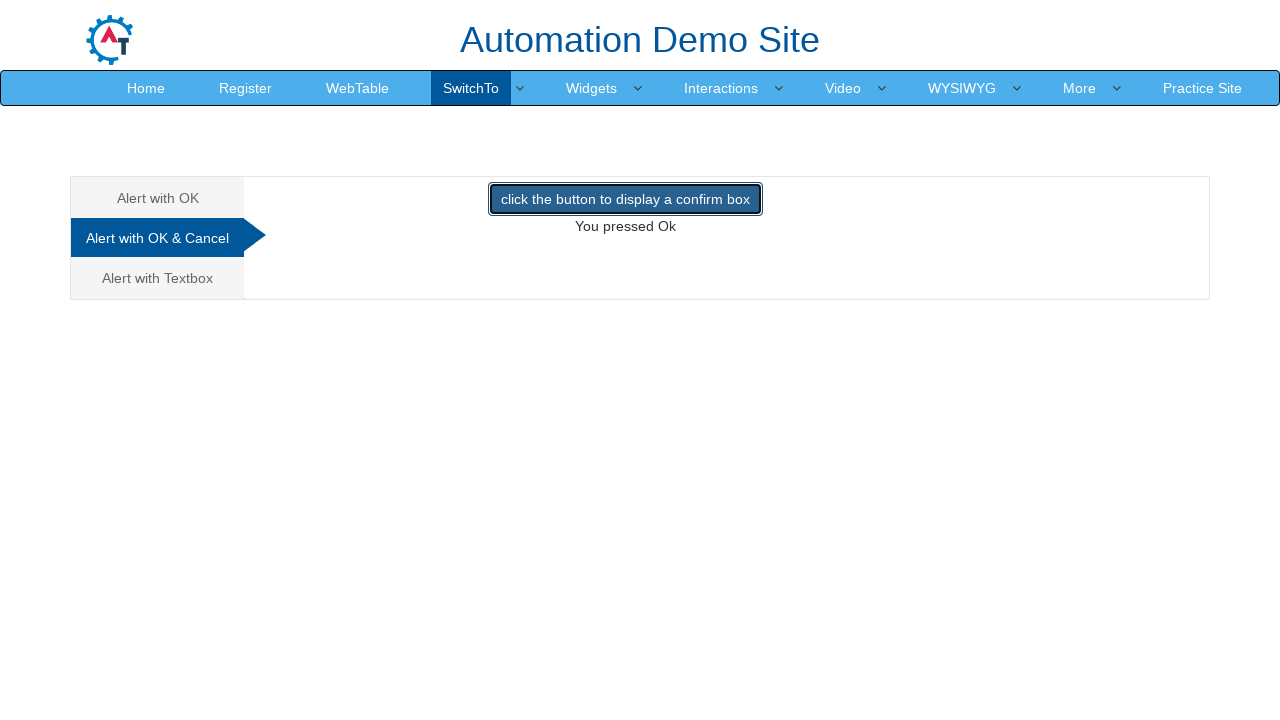

Set up dialog handler to dismiss alerts
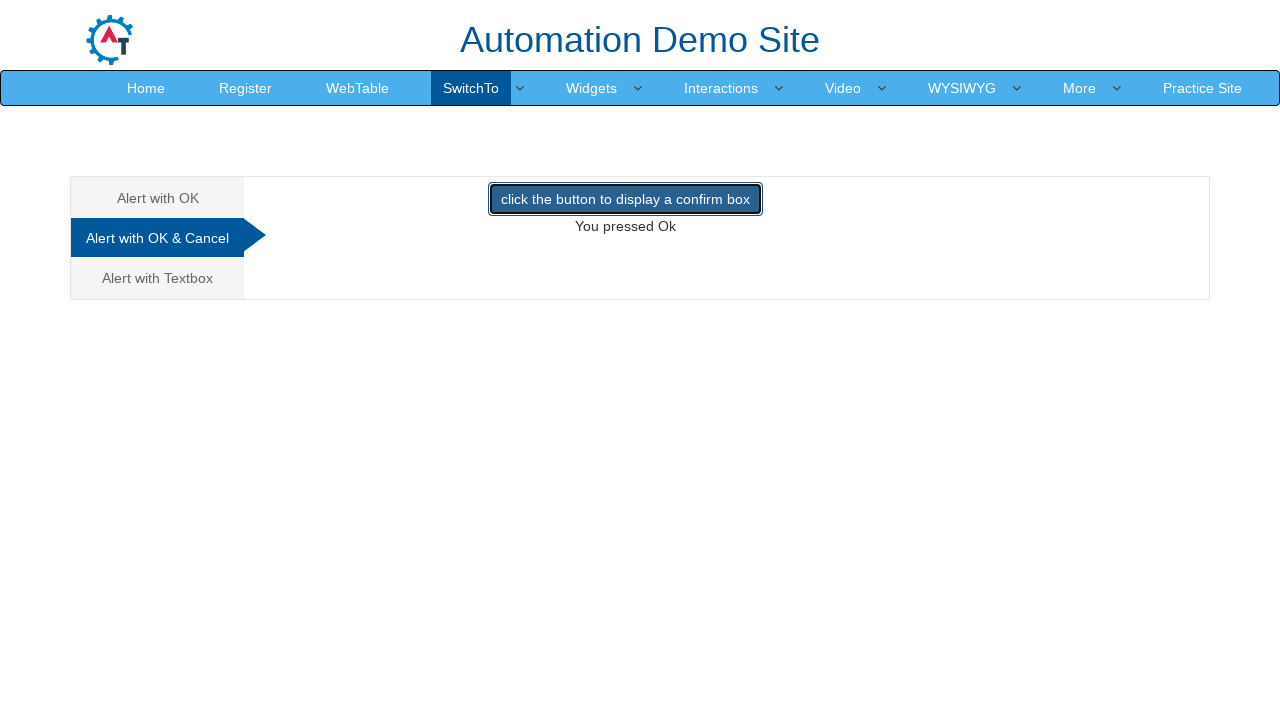

Triggered alert and dismissed it by clicking Cancel at (625, 214) on xpath=//div[@id='CancelTab']
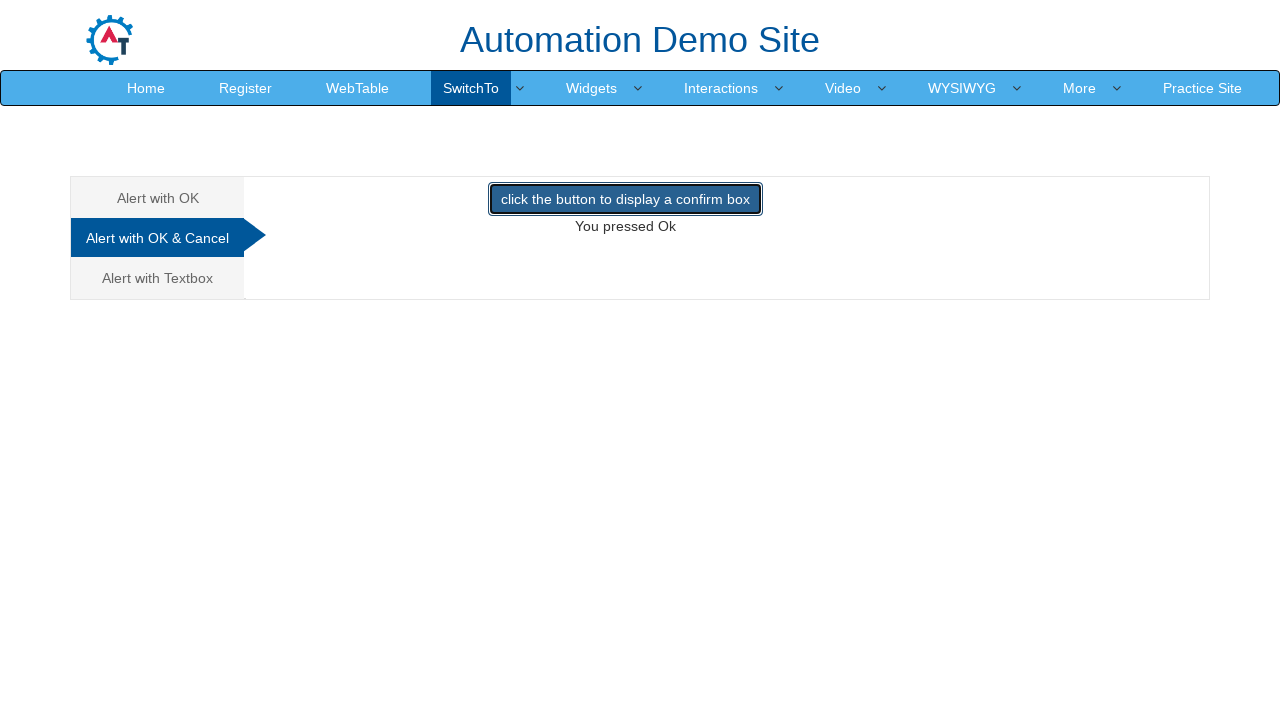

Waited for result text after dismissing alert
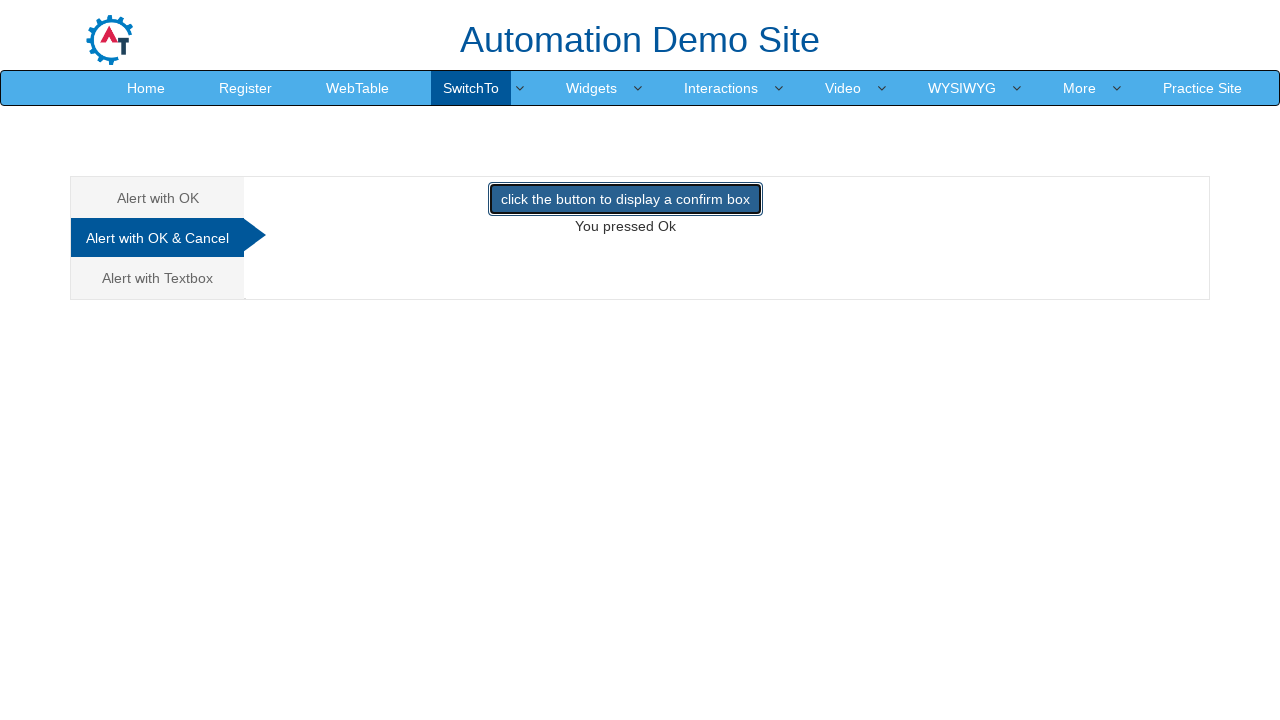

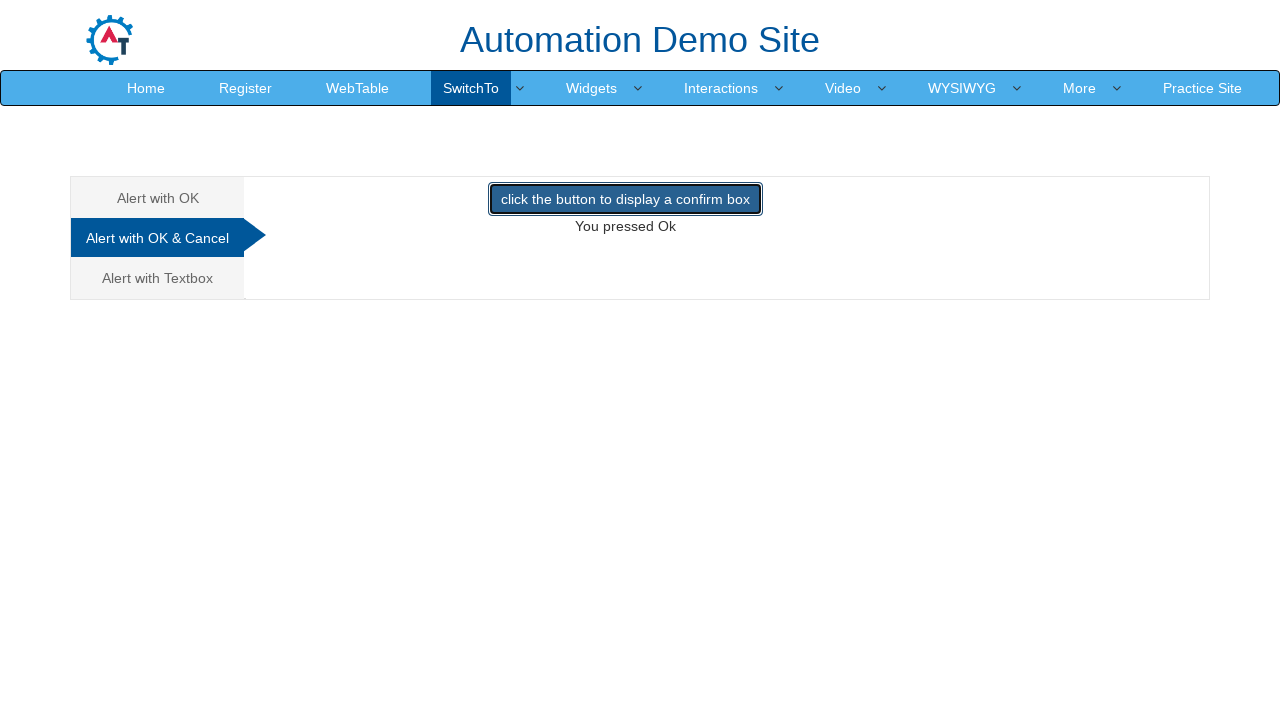